Tests browser forward navigation by clicking a link, going back, then going forward and verifying the URL

Starting URL: https://uljanovs.github.io/site/examples/po

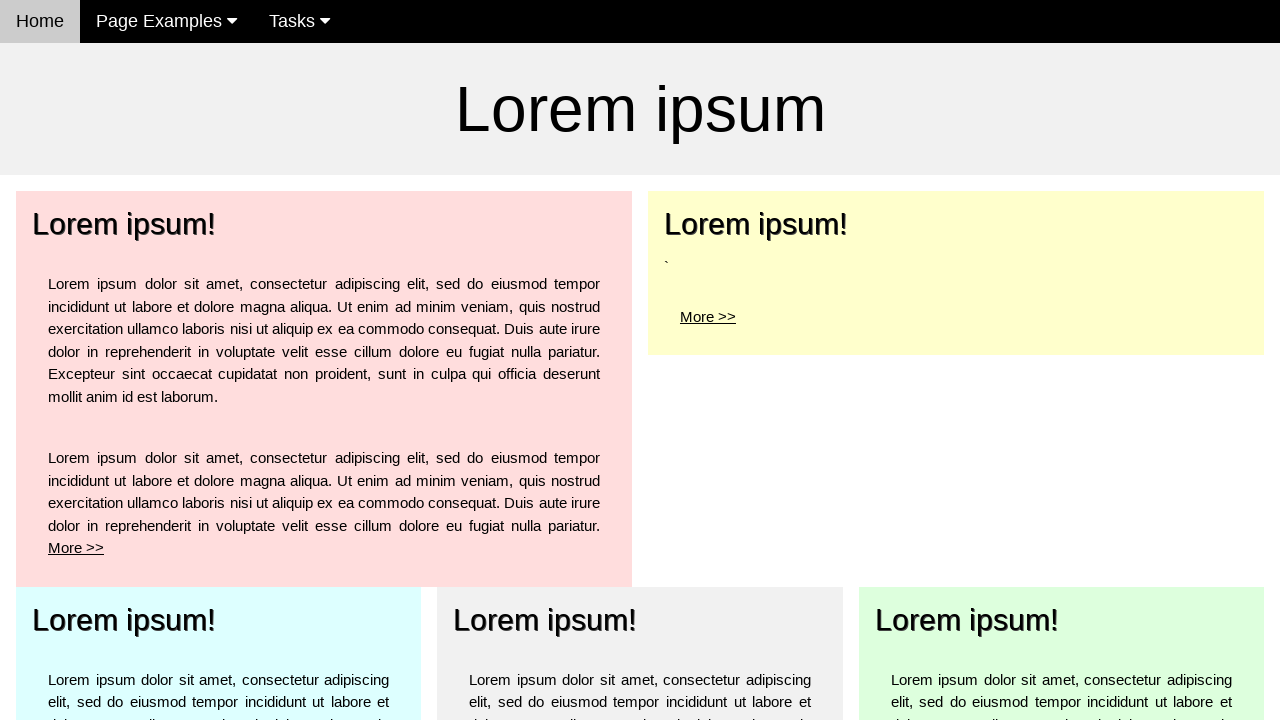

Clicked 'More >' link for the top left element at (76, 548) on xpath=/html/body/div[3]/div[1]/div/div/p[2]/a
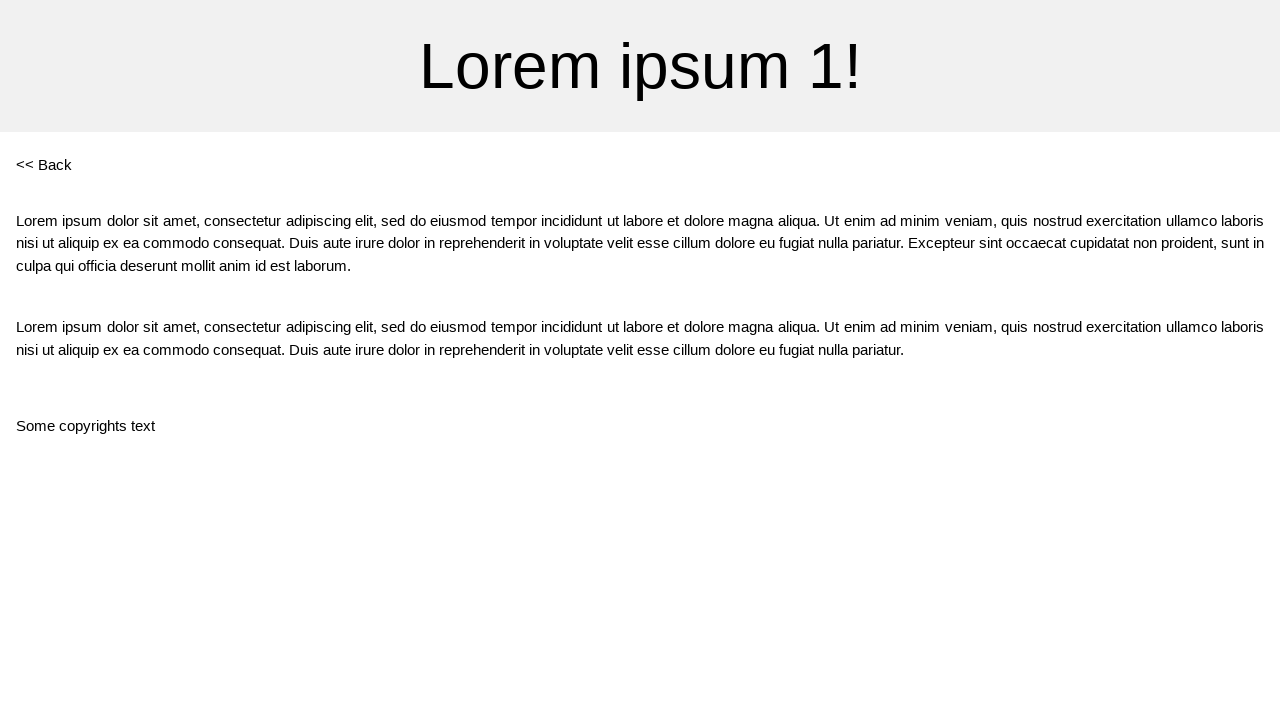

Navigated to po1 page and URL confirmed
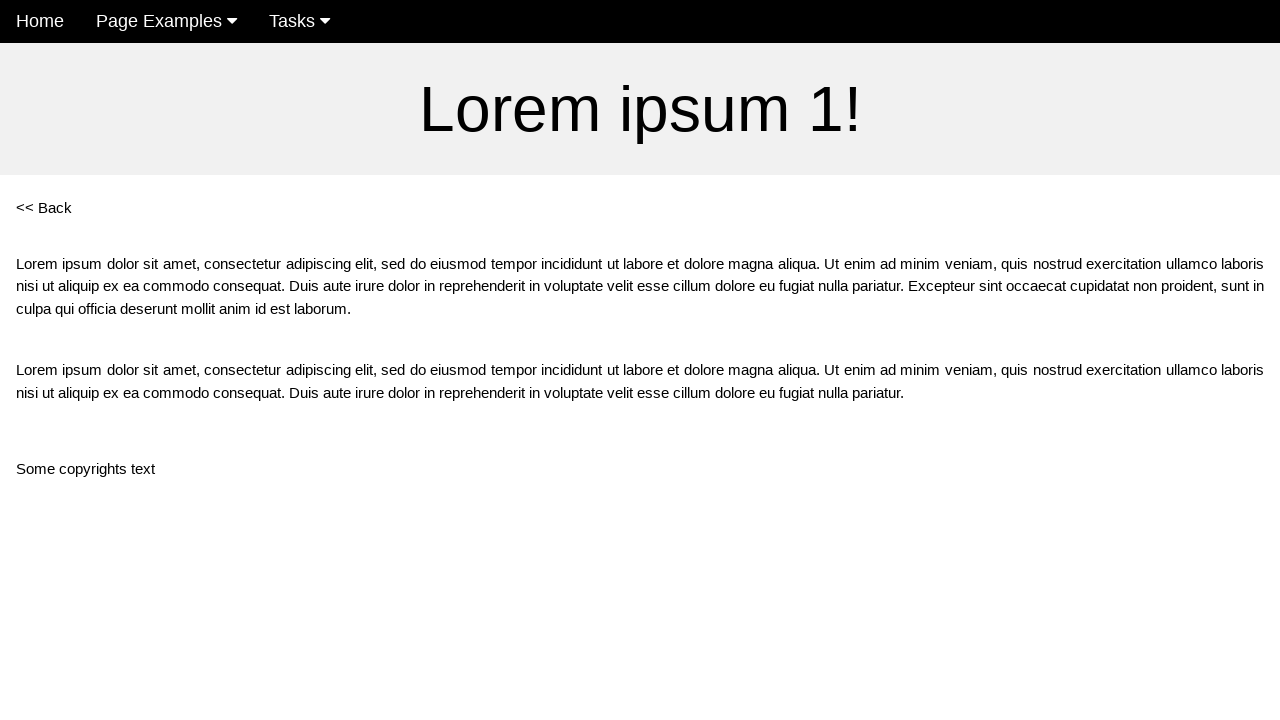

Navigated back to previous page
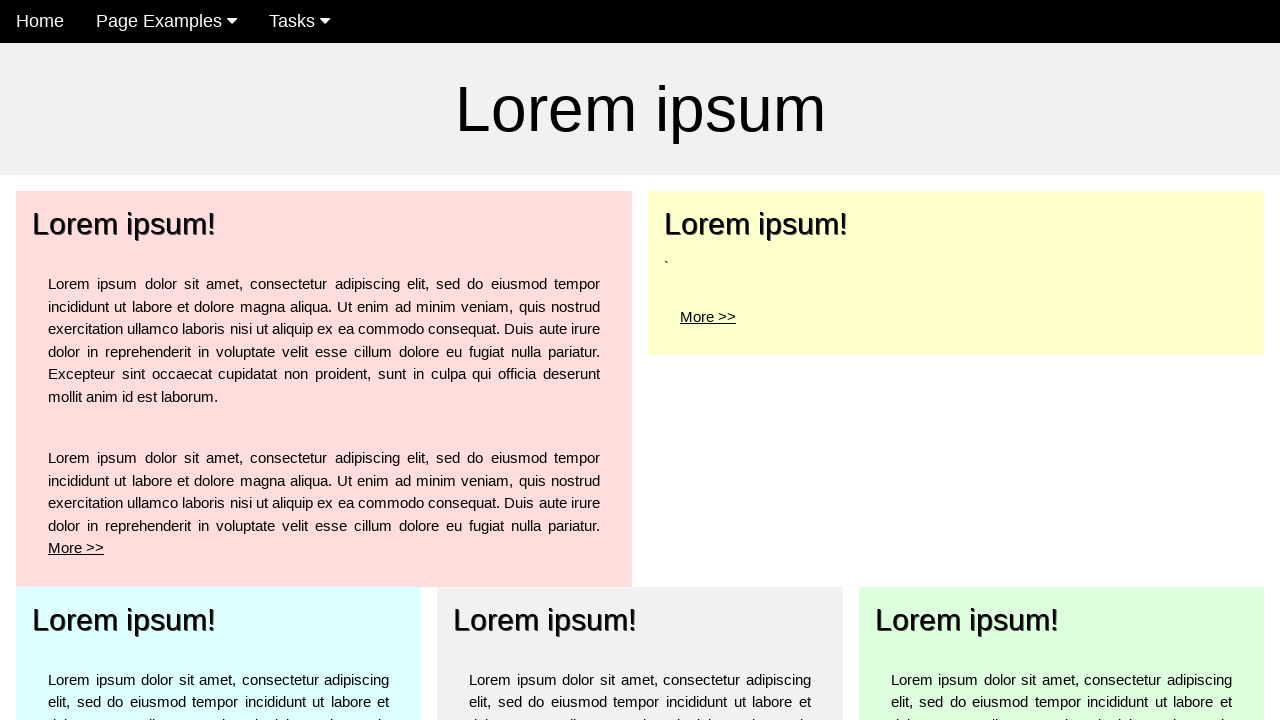

Verified URL returned to po page
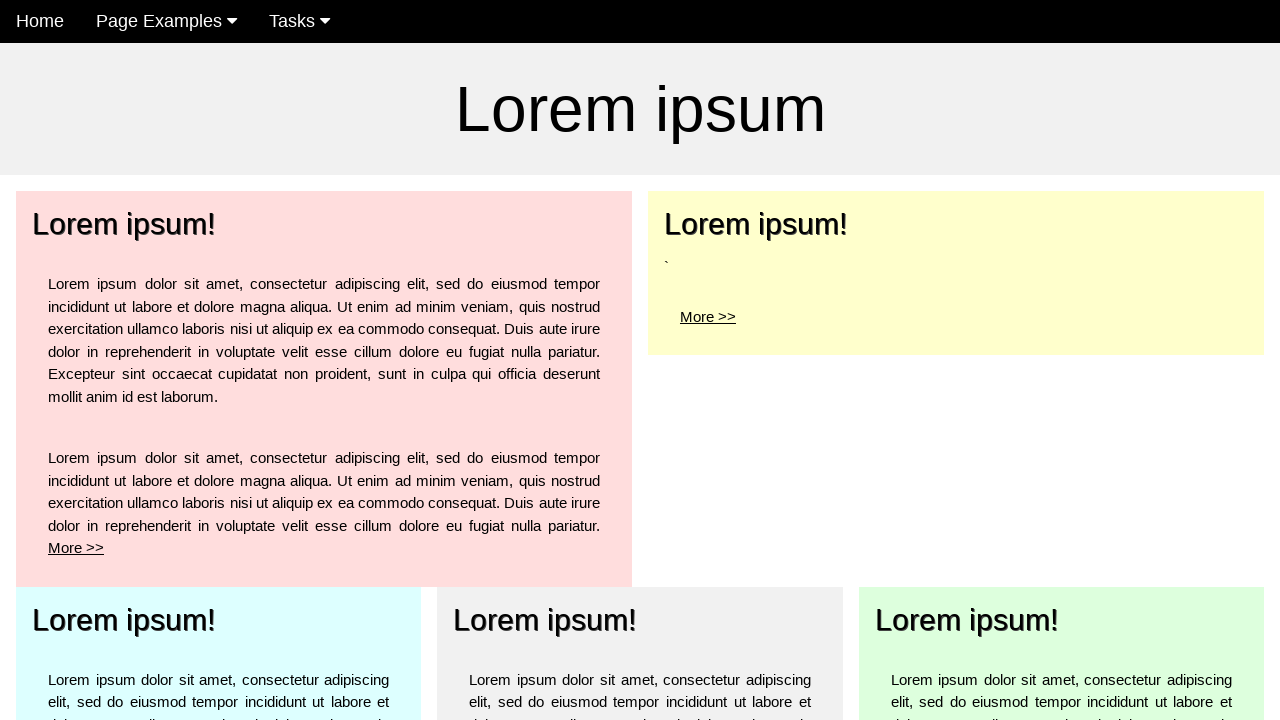

Navigated forward to next page in history
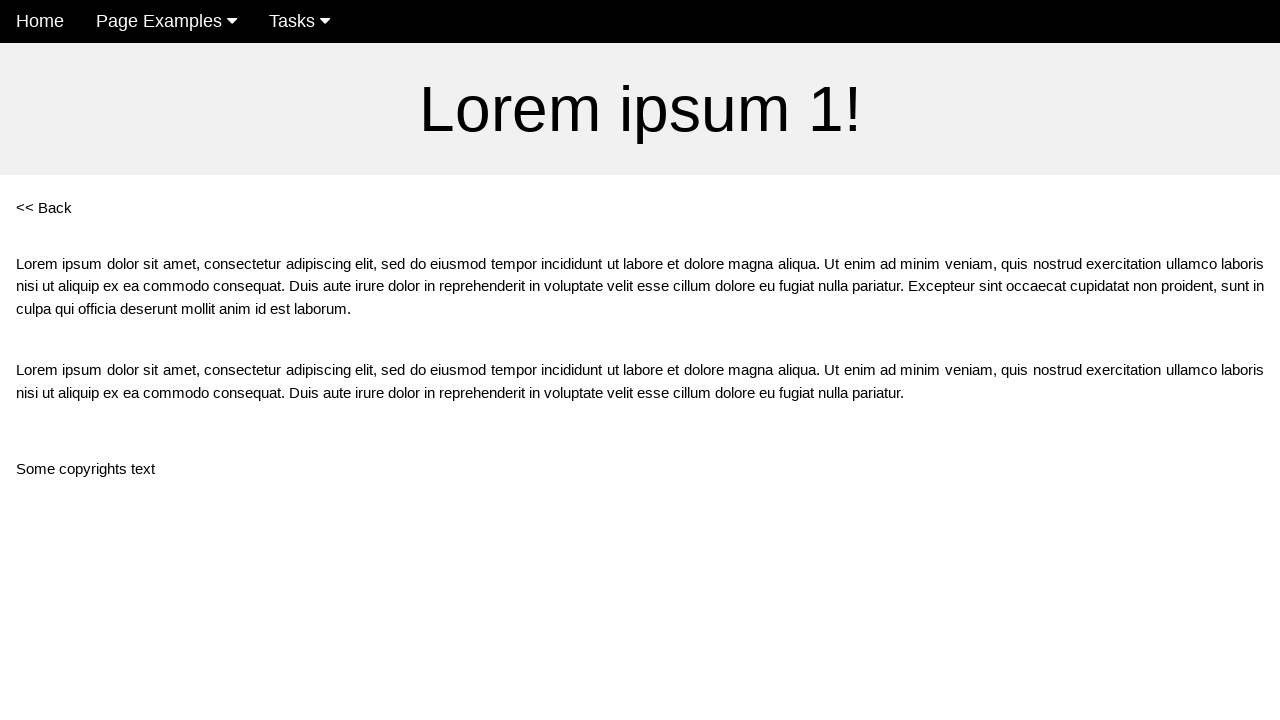

Verified URL navigated forward to po1 page
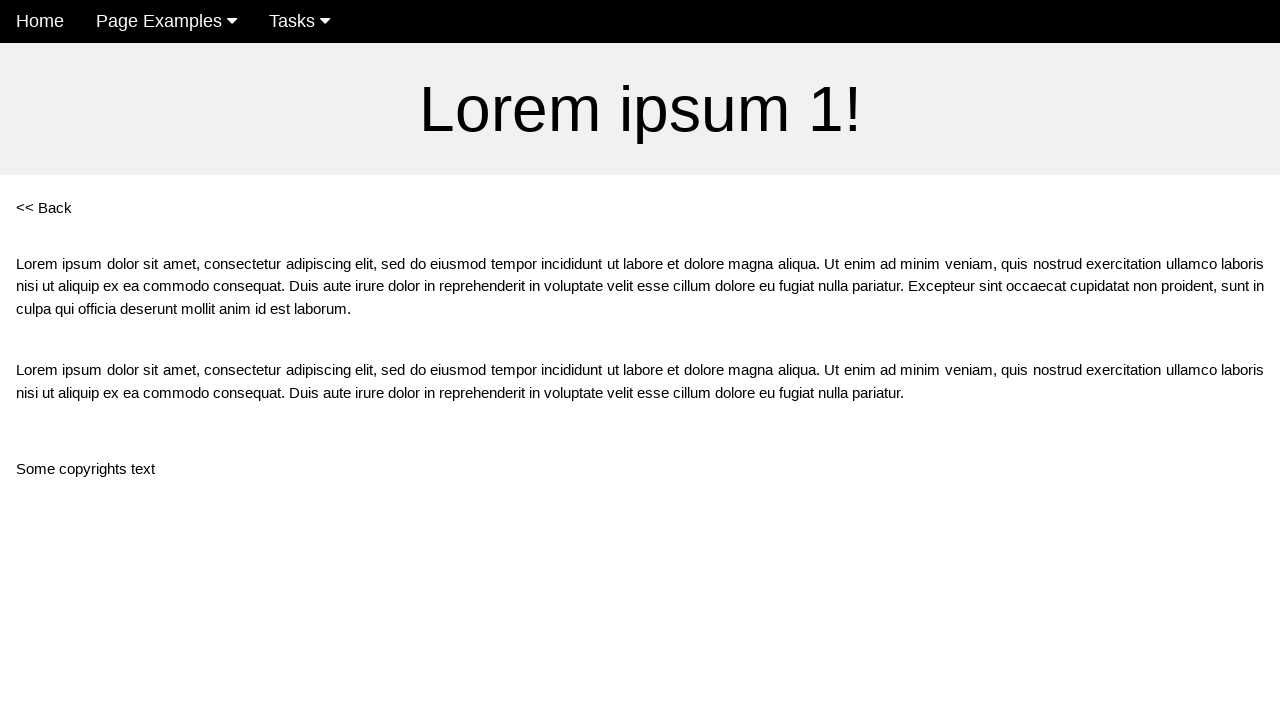

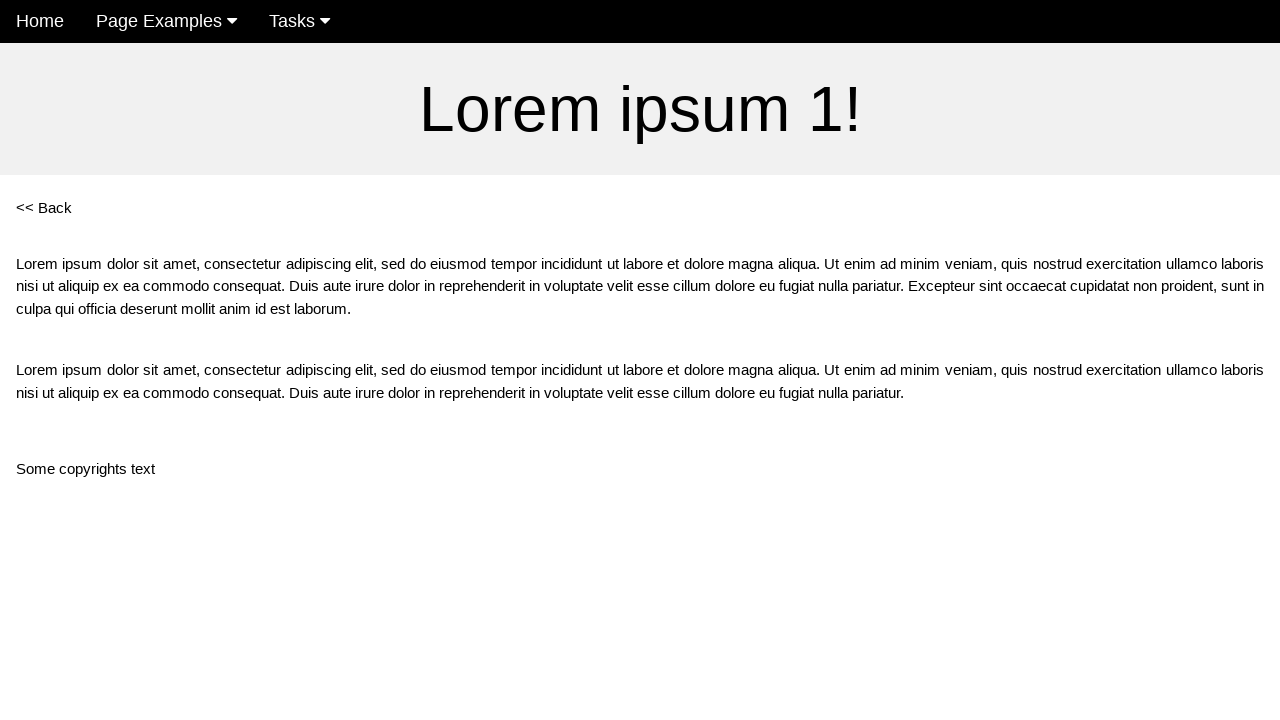